Tests hover dropdown menu interaction by hovering over nested menu items and clicking on a secondary action, then verifying the page content changes.

Starting URL: https://crossbrowsertesting.github.io/hover-menu.html

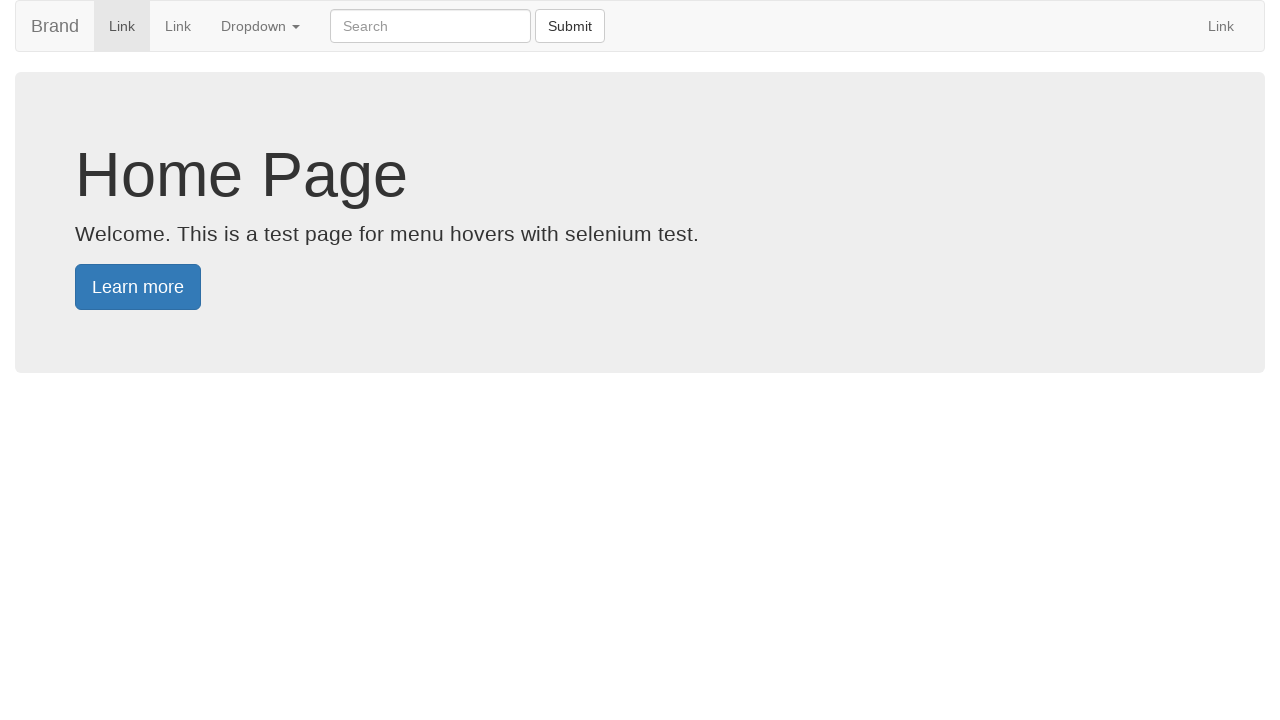

Hovered over main dropdown caret to open dropdown menu at (296, 27) on span.caret
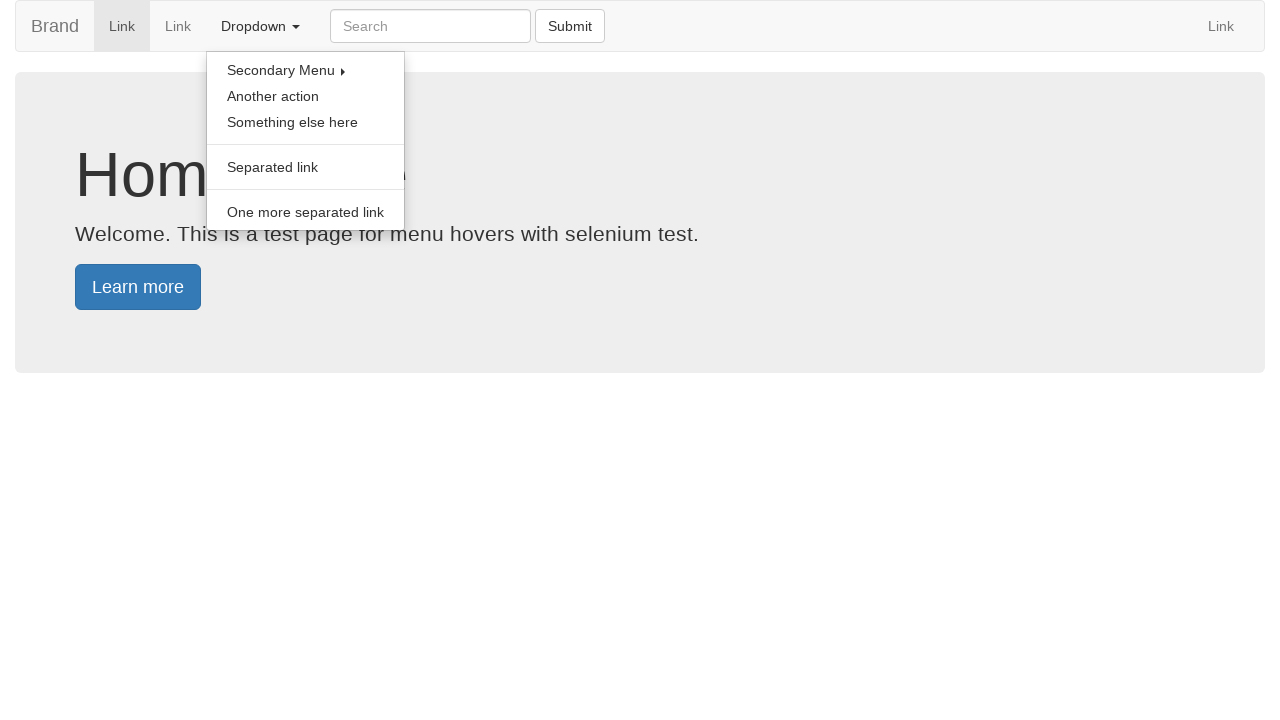

Hovered over secondary dropdown arrow to reveal nested menu at (343, 72) on span.glyphicon.glyphicon-triangle-right
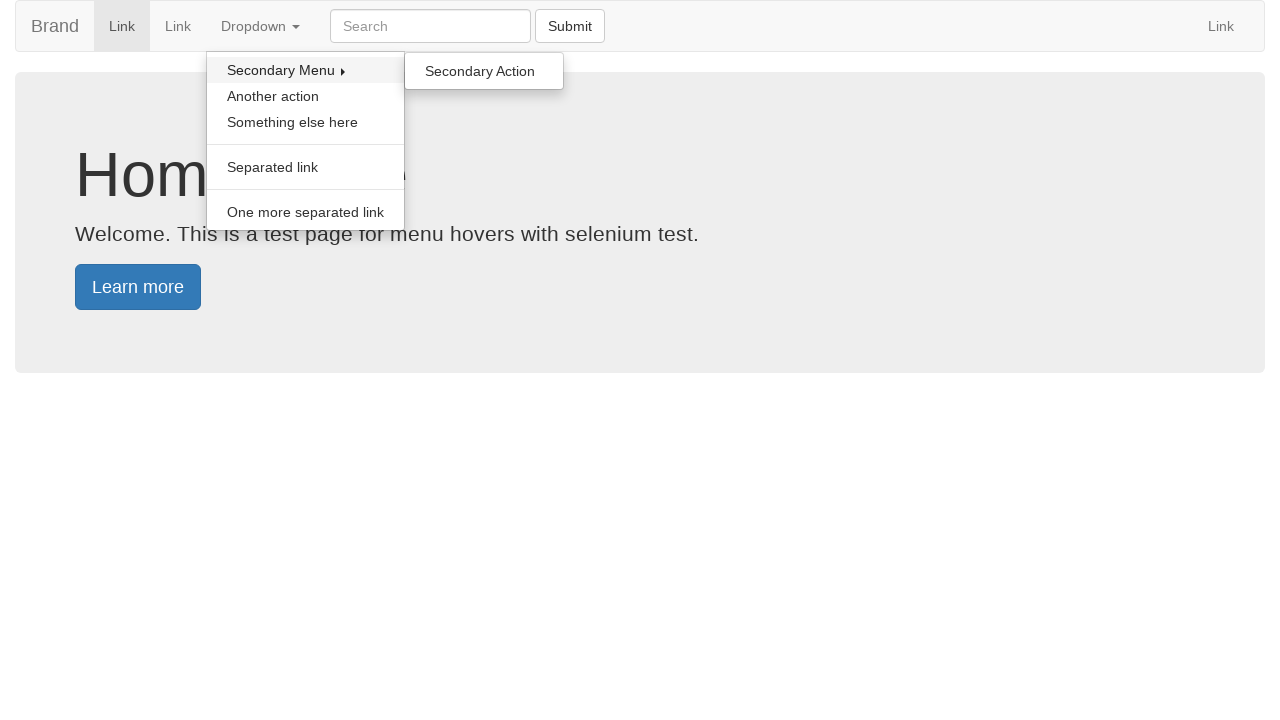

Clicked on secondary action link at (484, 71) on a[onclick='handleSecondaryAction()']
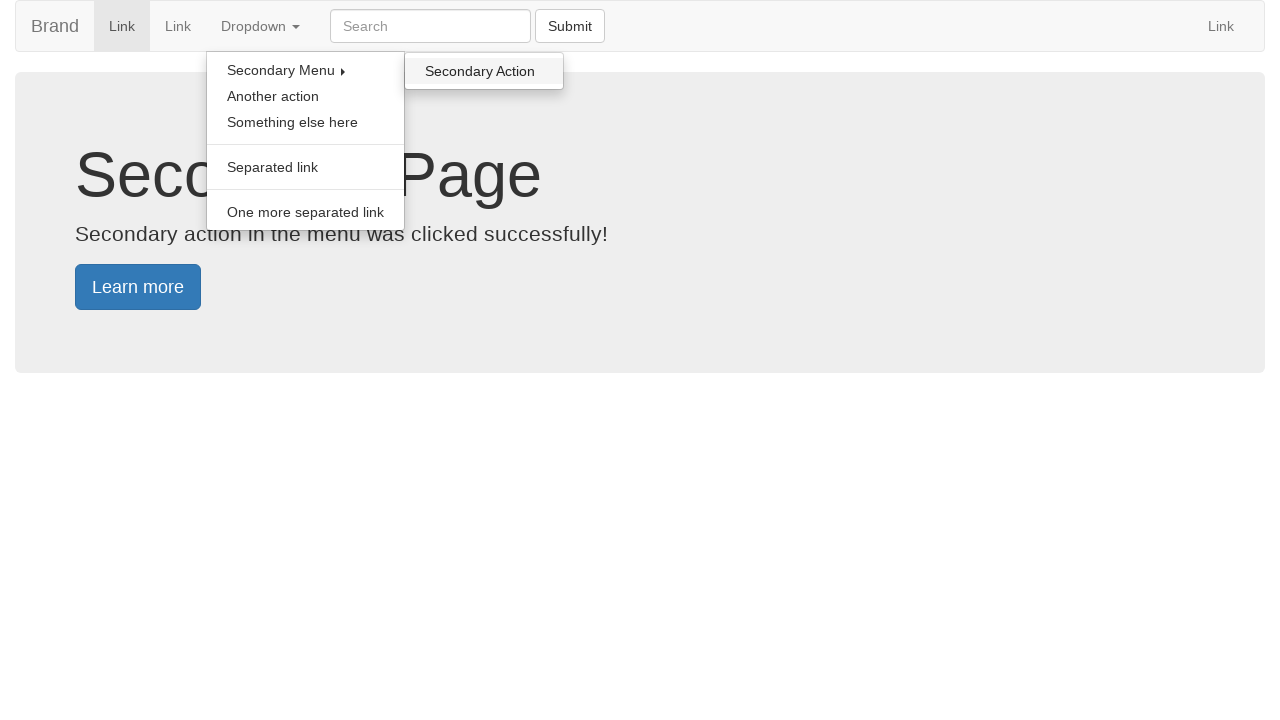

Verified secondary title appeared on page, confirming secondary action was successful
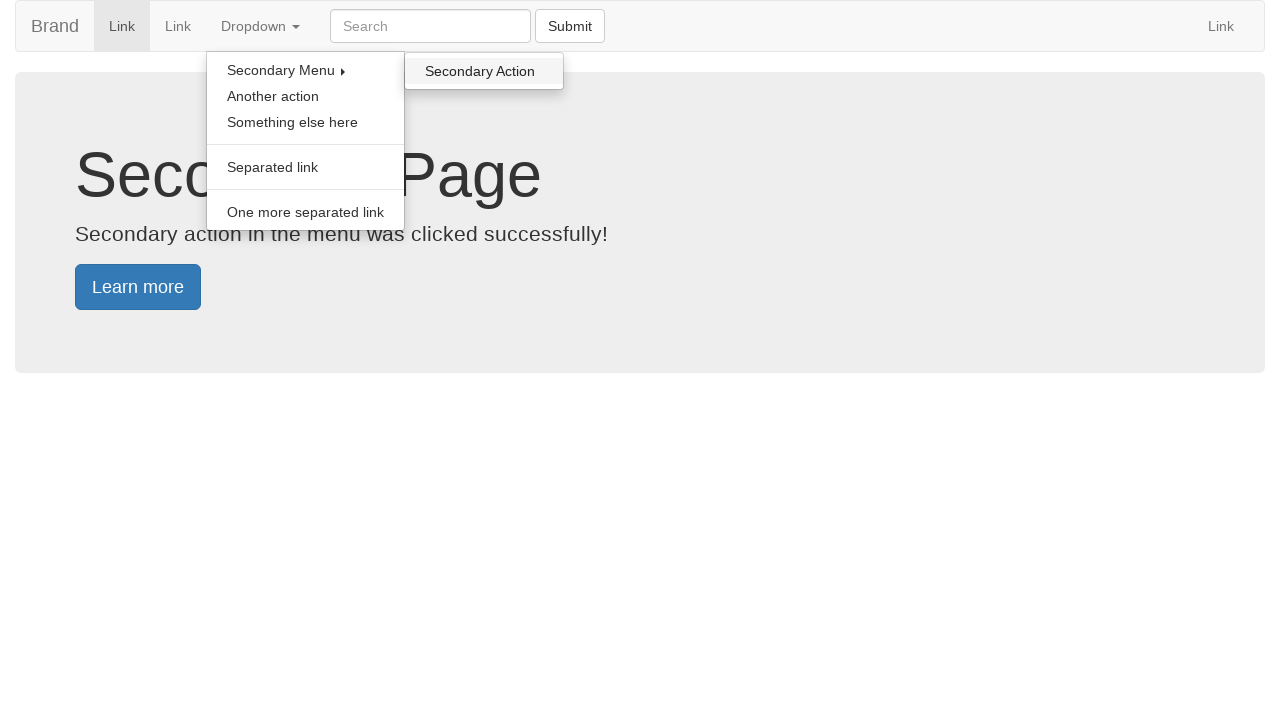

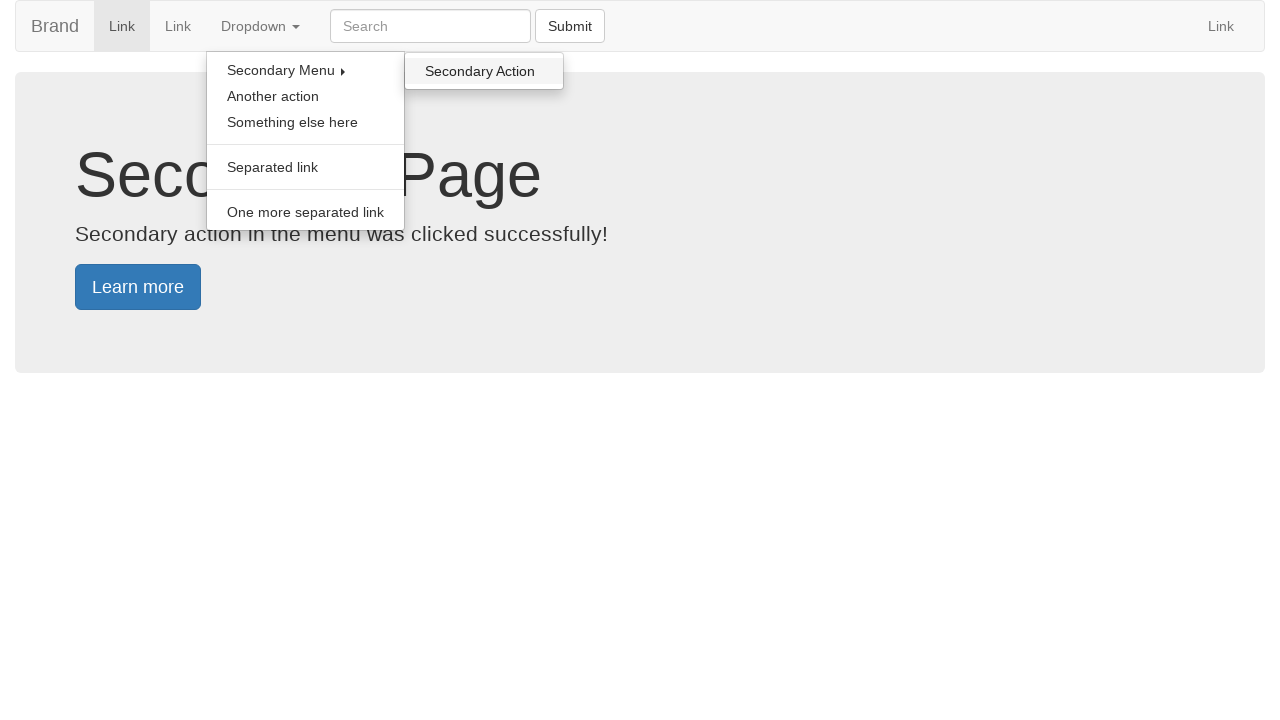